Tests a POAP claim form by clicking "I want this" button, filling in personal information (name, last name, address, email), selecting an option from a dropdown, and submitting the form via a "Test" button, then verifying the page redirects successfully.

Starting URL: https://mint.poap.studio/version-72bms/index-20/customdemoflow05

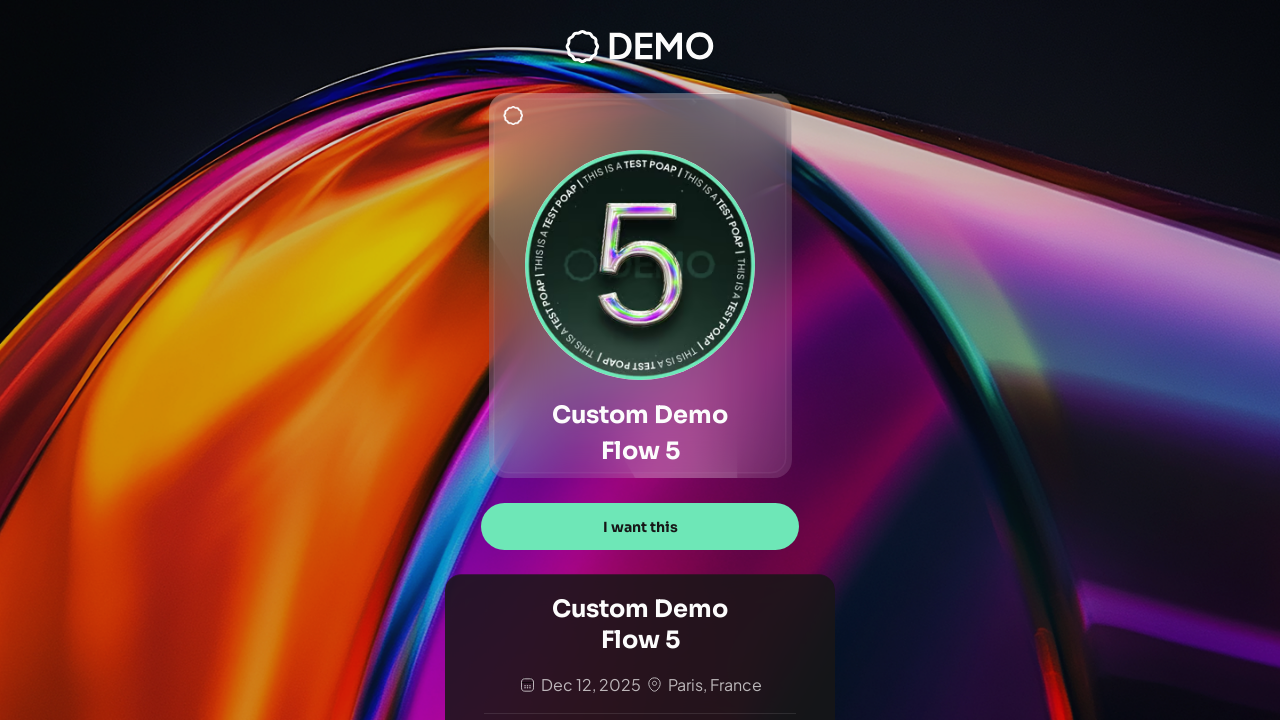

Waited for page to load (networkidle state)
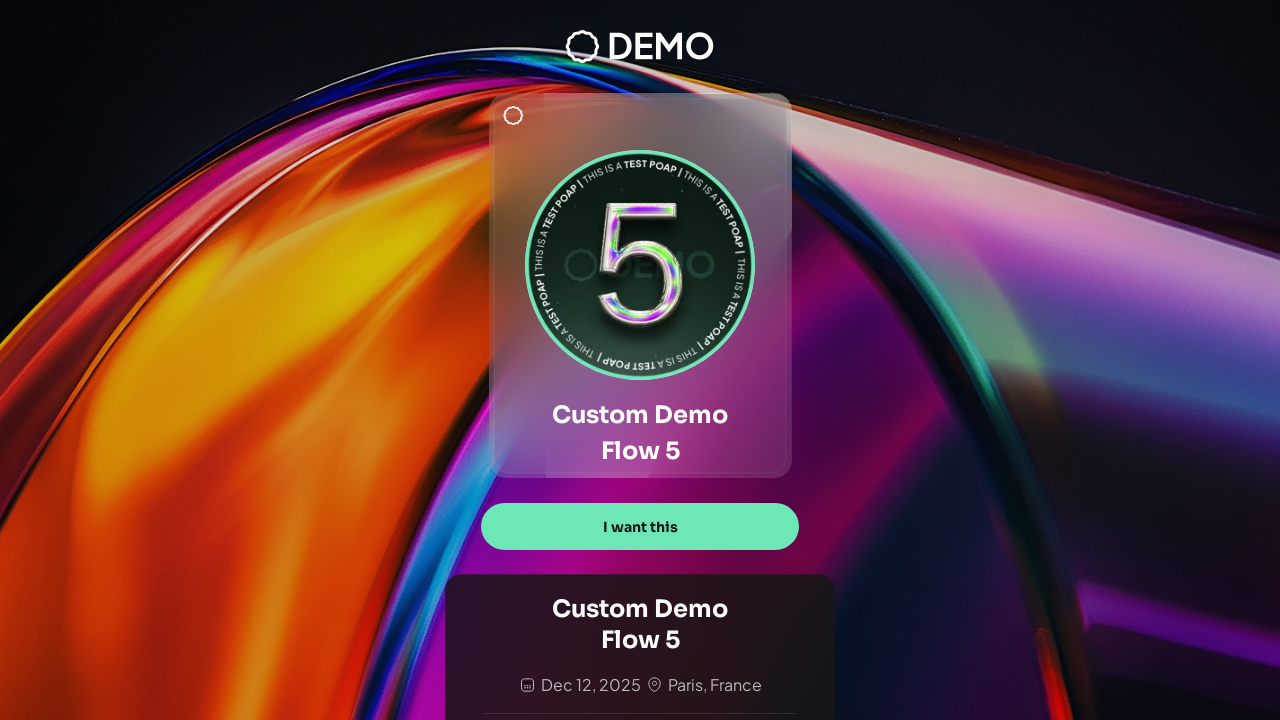

Waited 2 seconds for page stabilization
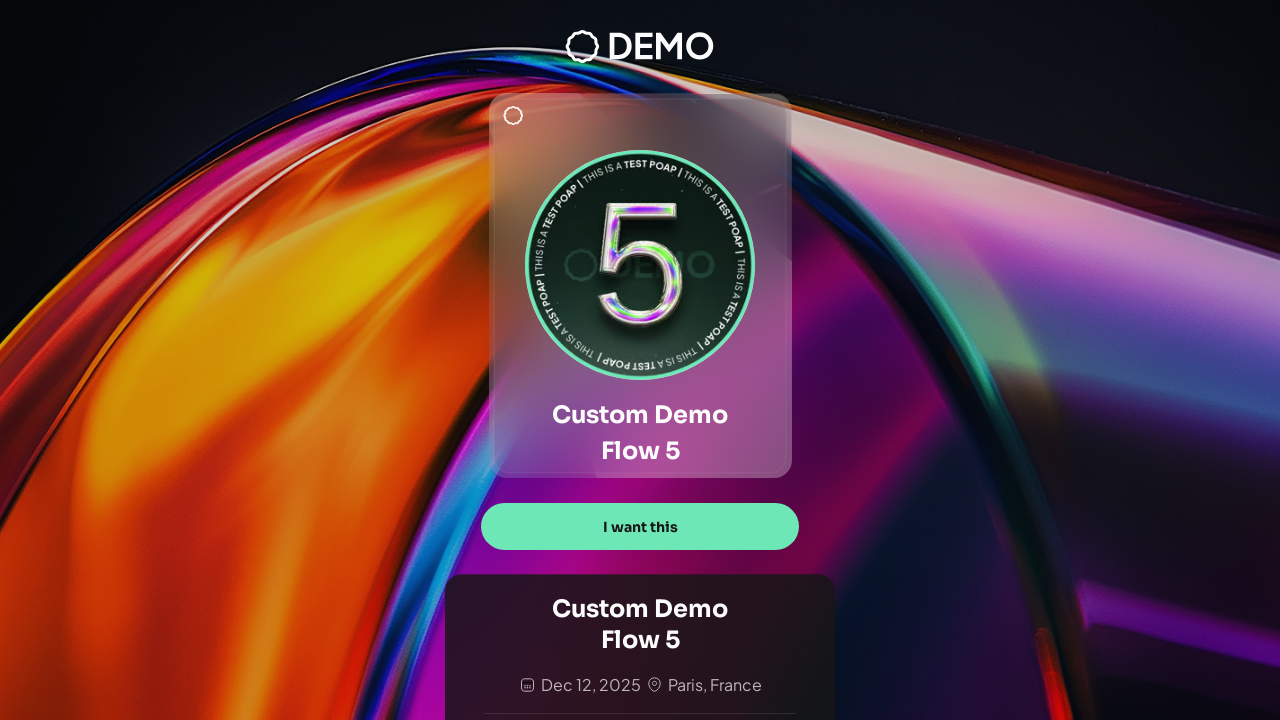

Stored original URL: https://mint.poap.studio/version-72bms/index-20/customdemoflow05
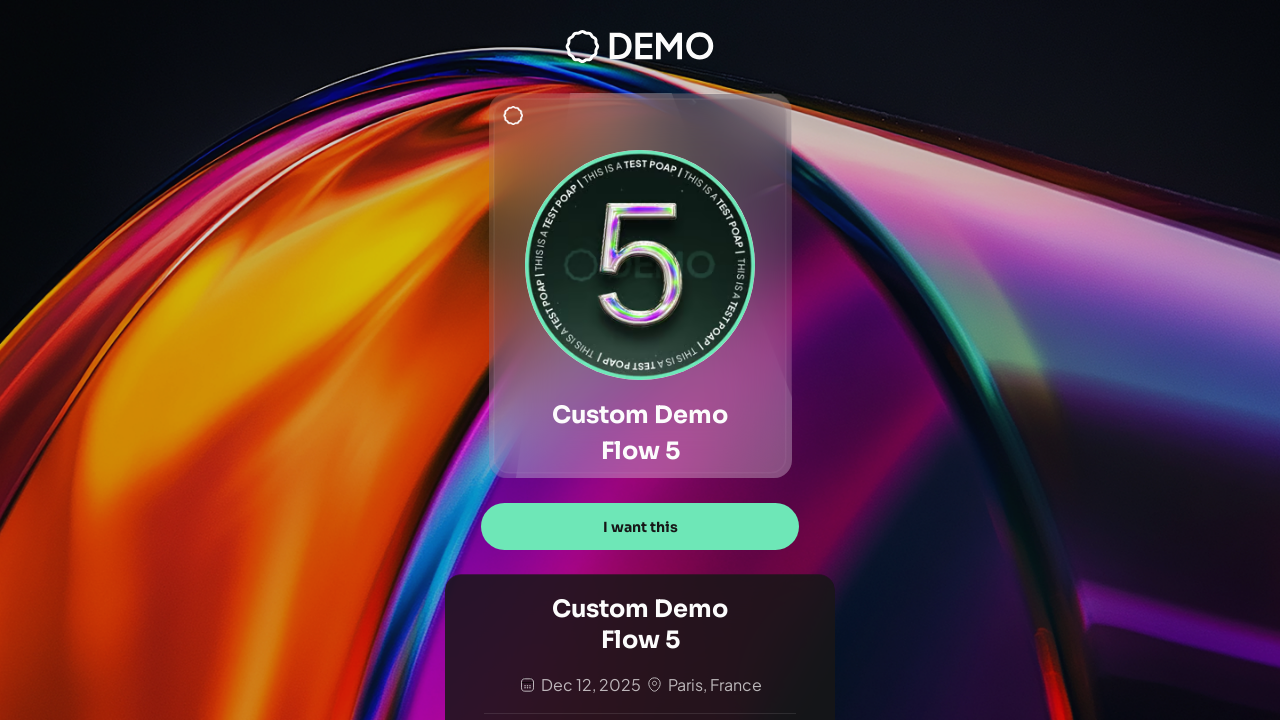

Clicked 'I want this' button at (640, 527) on text="I want this"
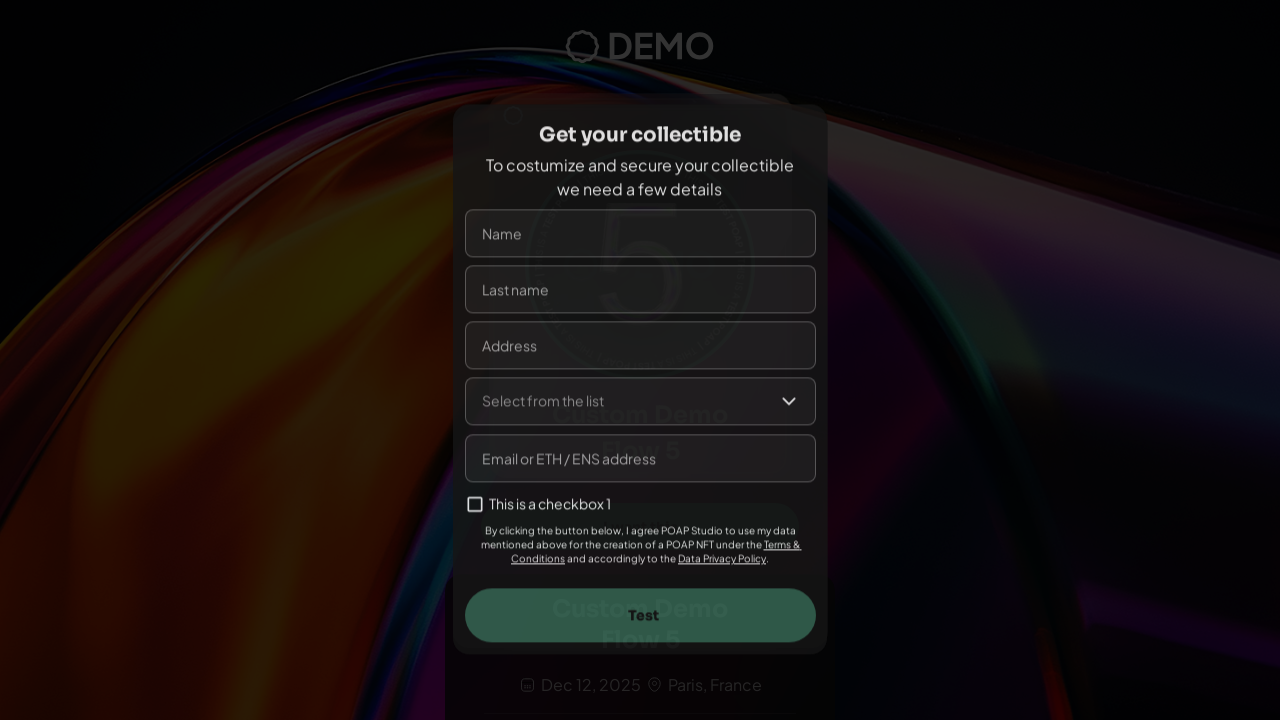

Waited 1.5 seconds for form to appear
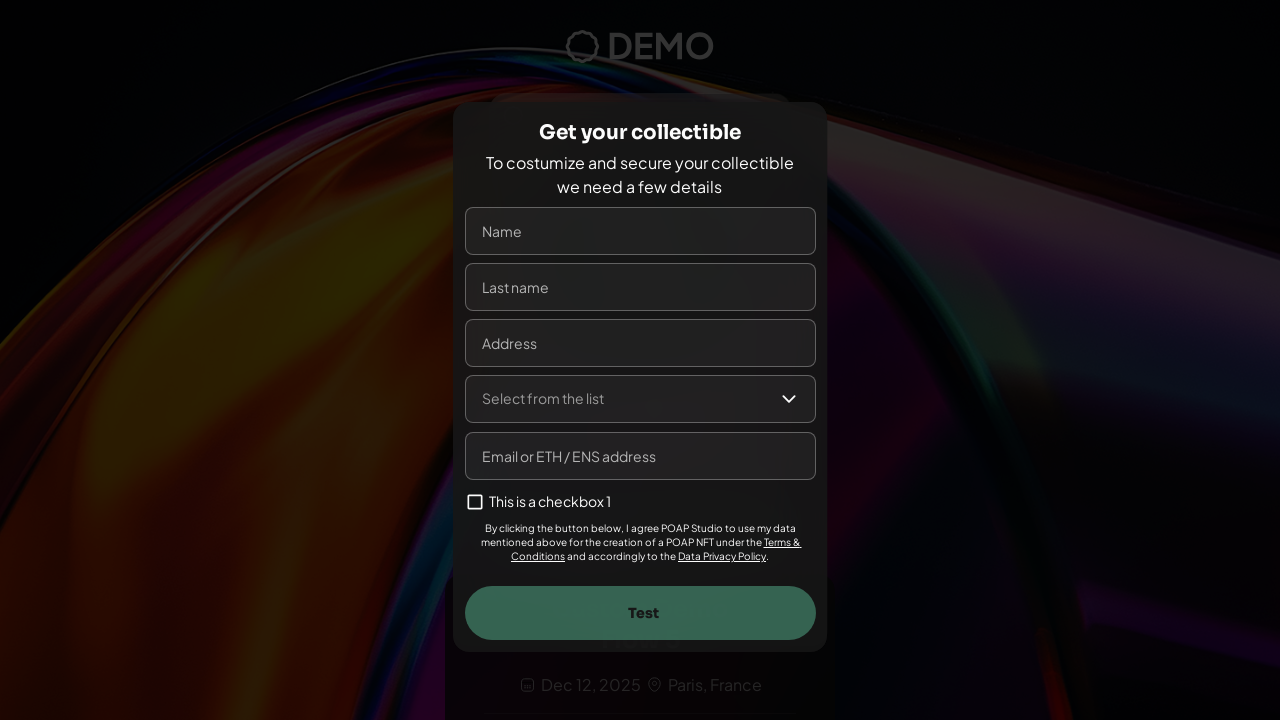

Filled name field with 'Juan Carlos' on input[name="name"], input[placeholder*="Name"], input[placeholder*="name"]
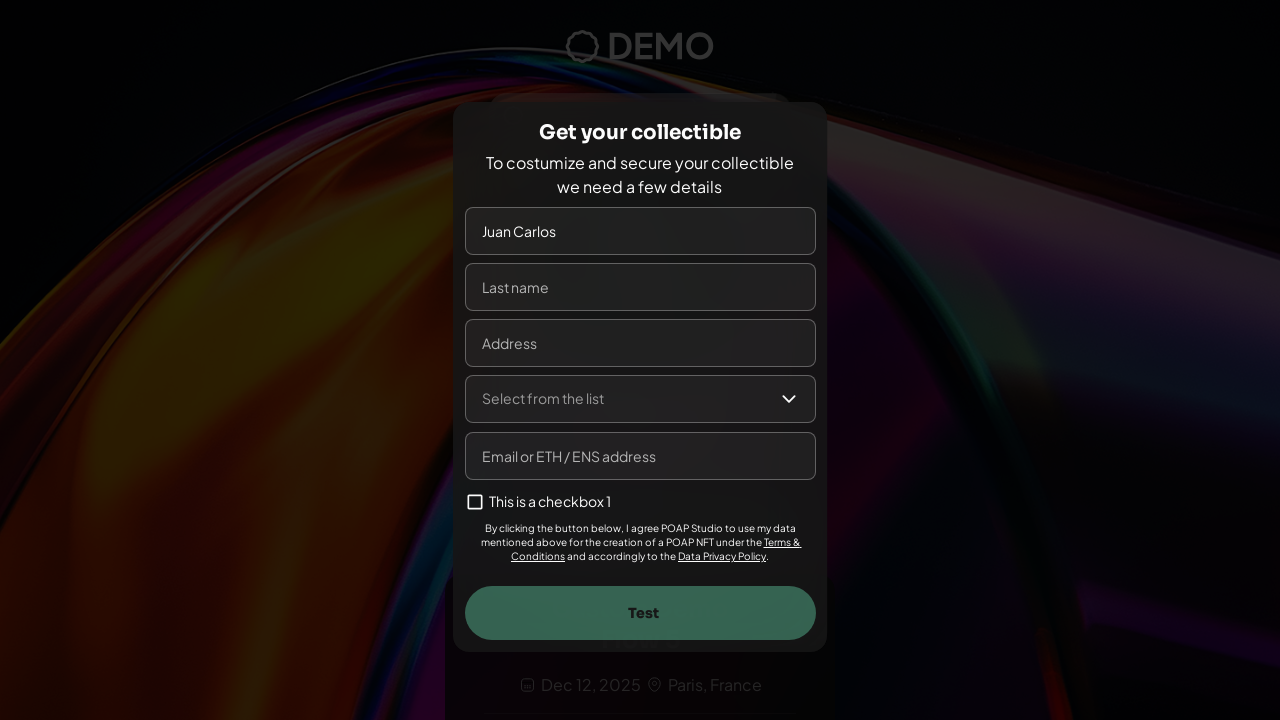

Filled last name field with 'Rodríguez' on input[name="lastname"], input[name="lastName"], input[placeholder*="Last"], inpu
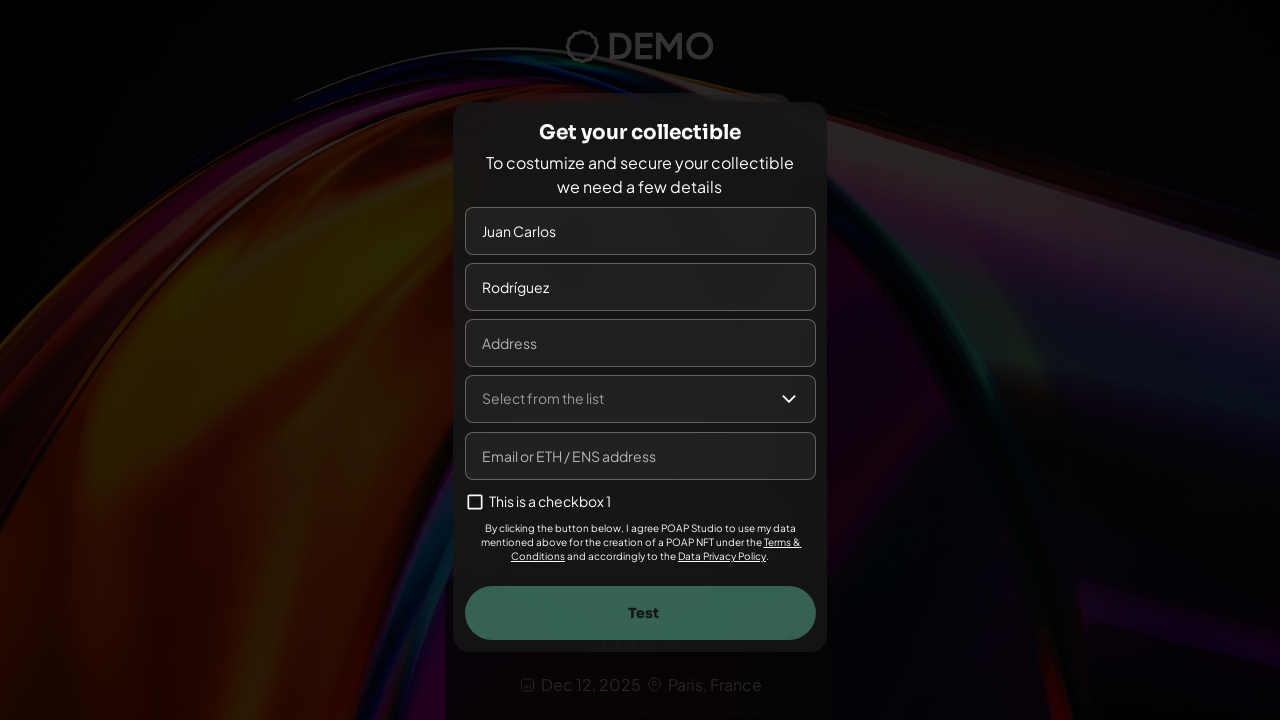

Filled address field with '123 Main Street, Apt 4B' on input[name="address"], input[placeholder*="Address"], input[placeholder*="addres
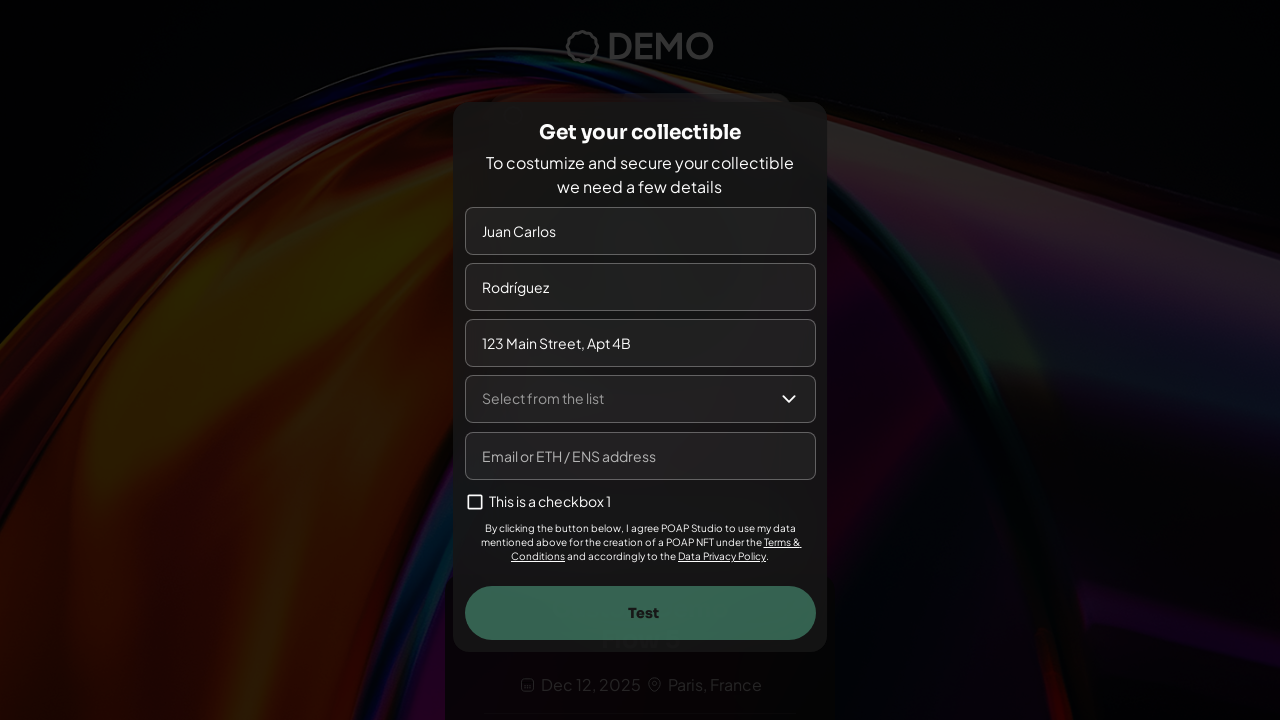

Clicked dropdown to open options at (542, 398) on text="Select from the list"
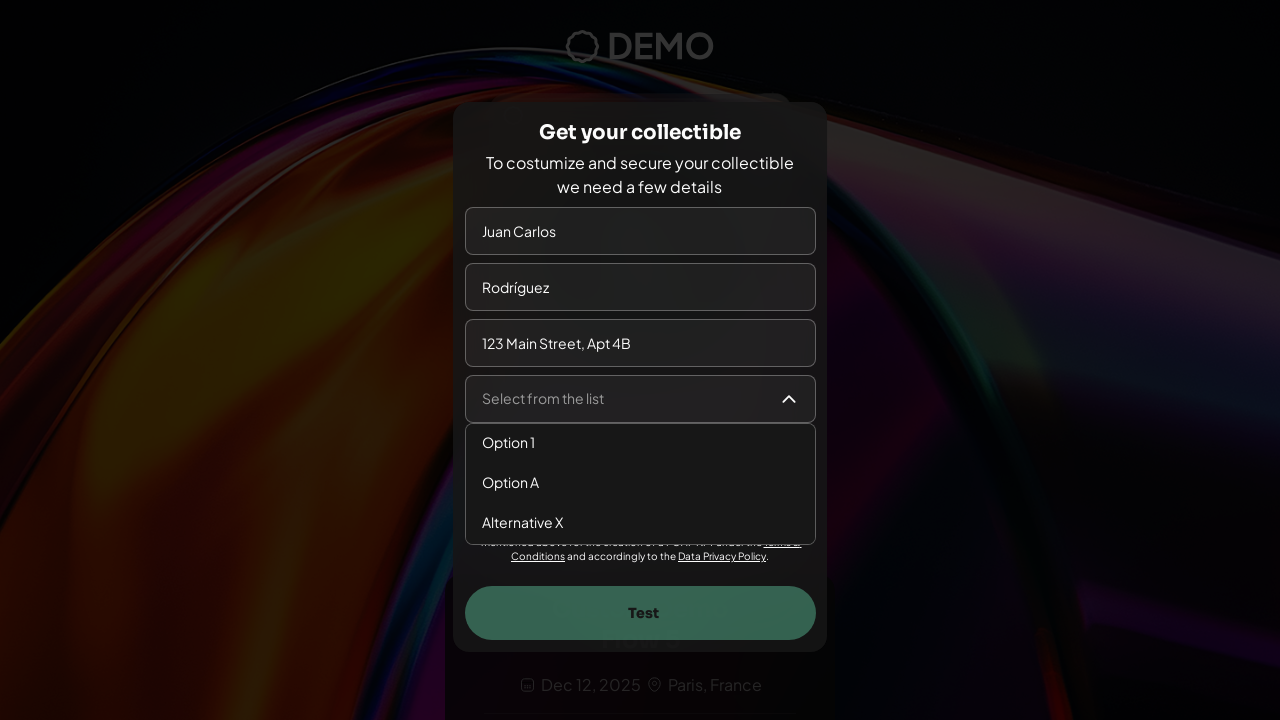

Waited for dropdown to open
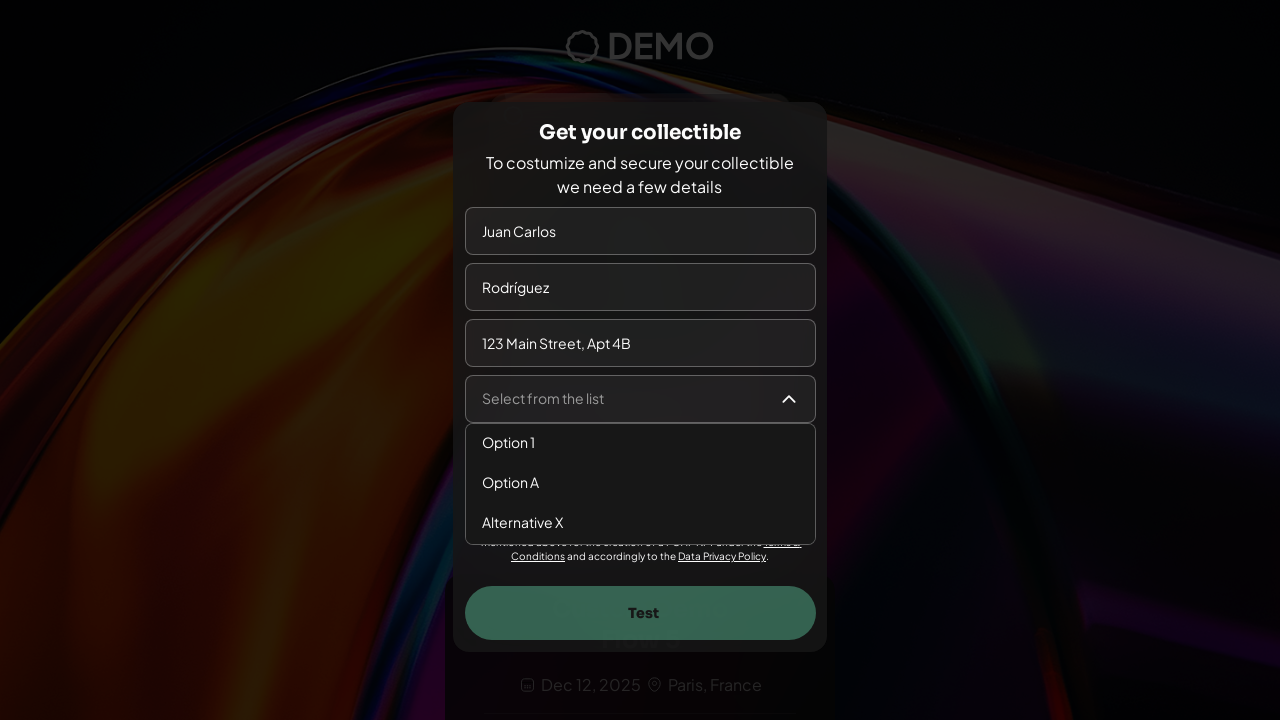

Selected 'Option 1' from dropdown at (508, 442) on text="Option 1"
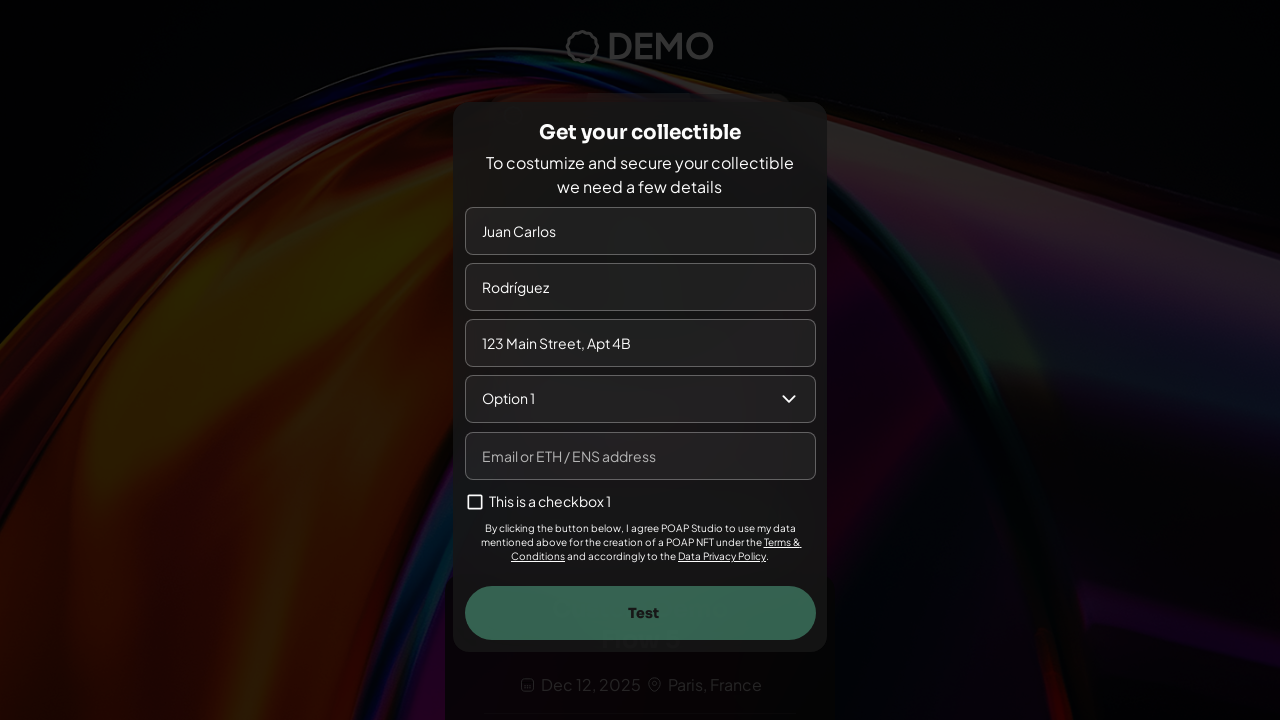

Waited for dropdown selection to register
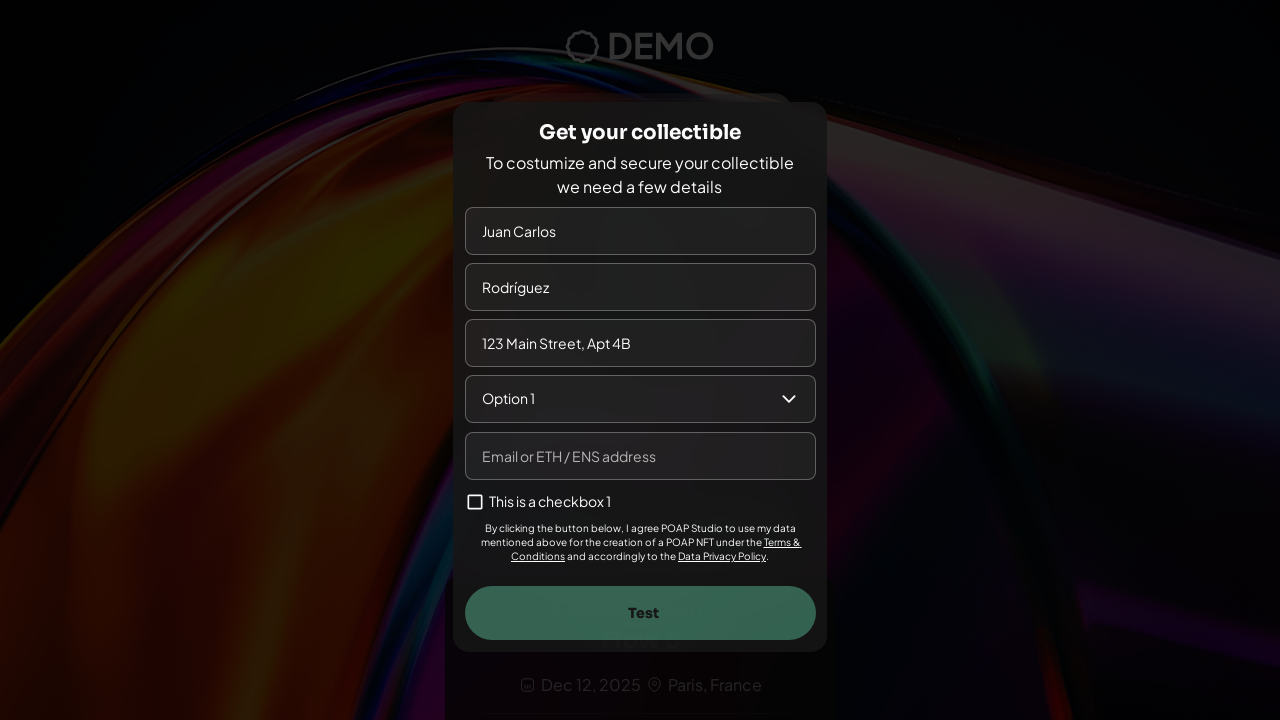

Filled email field with 'maria.gonzalez@example.com' on input[name="email"], input[type="email"], input[placeholder*="Email"], input[pla
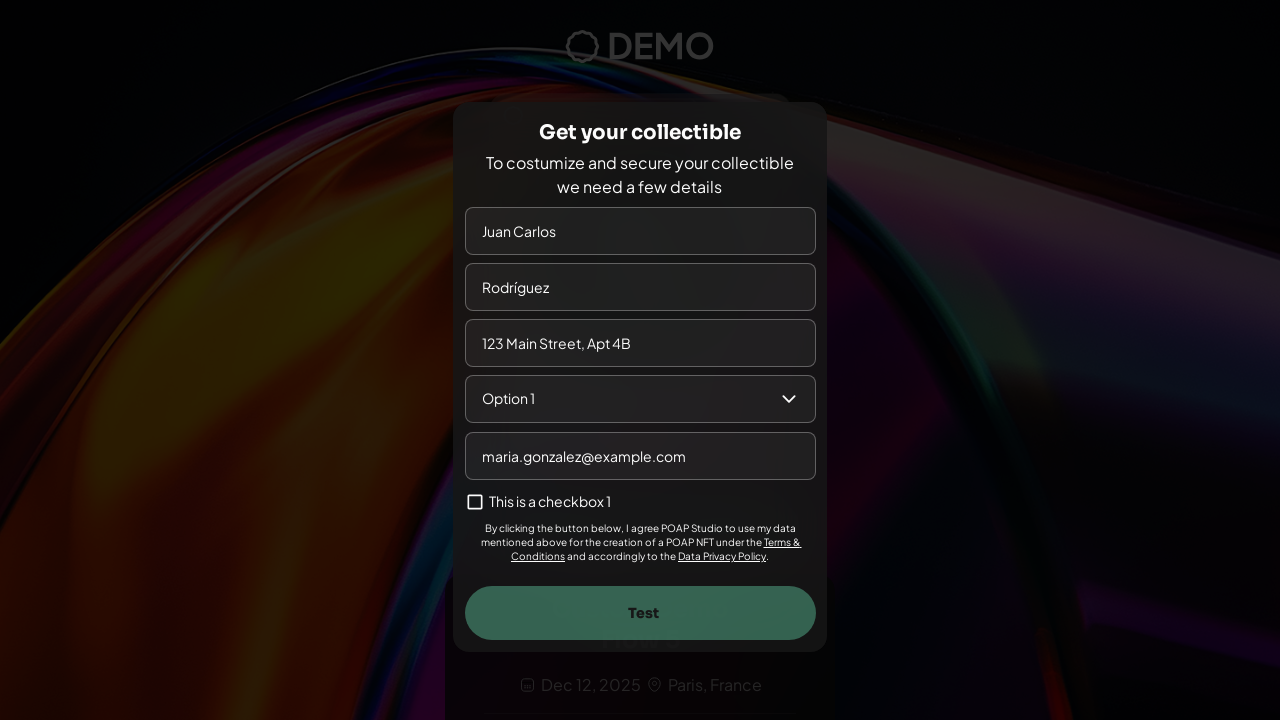

Waited for form to stabilize before submission
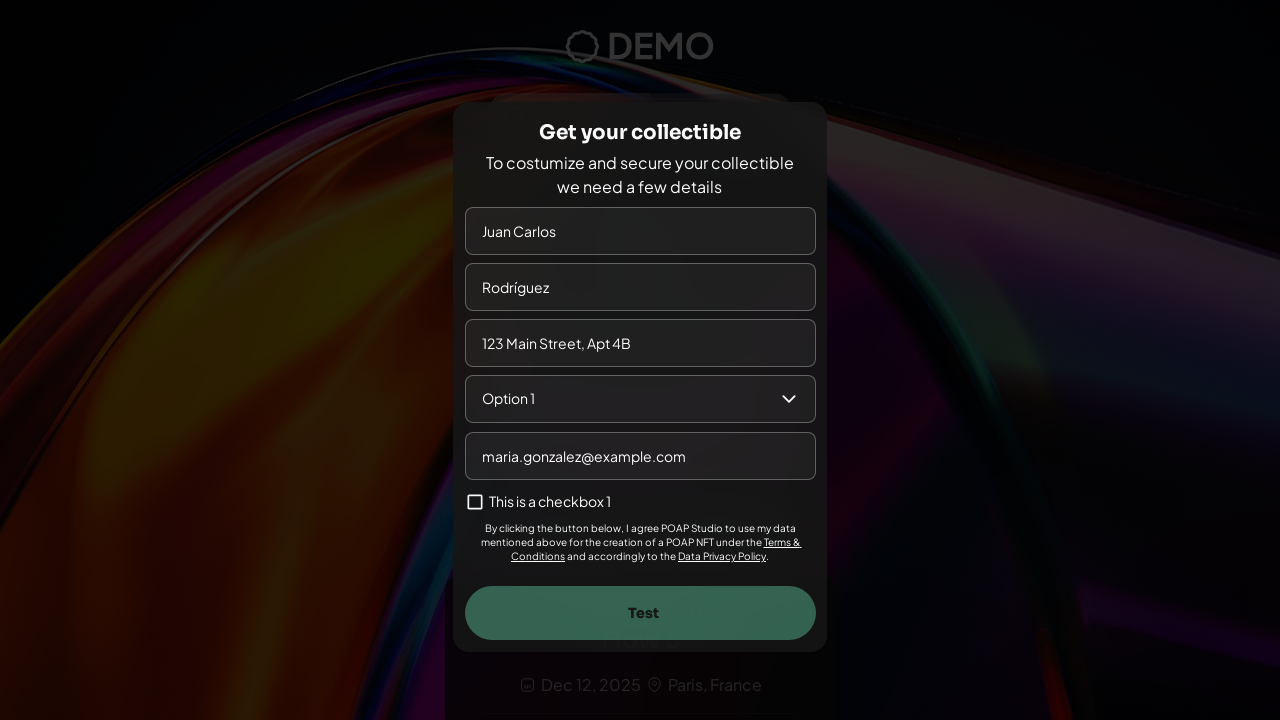

Waited for 'Test' button to become visible
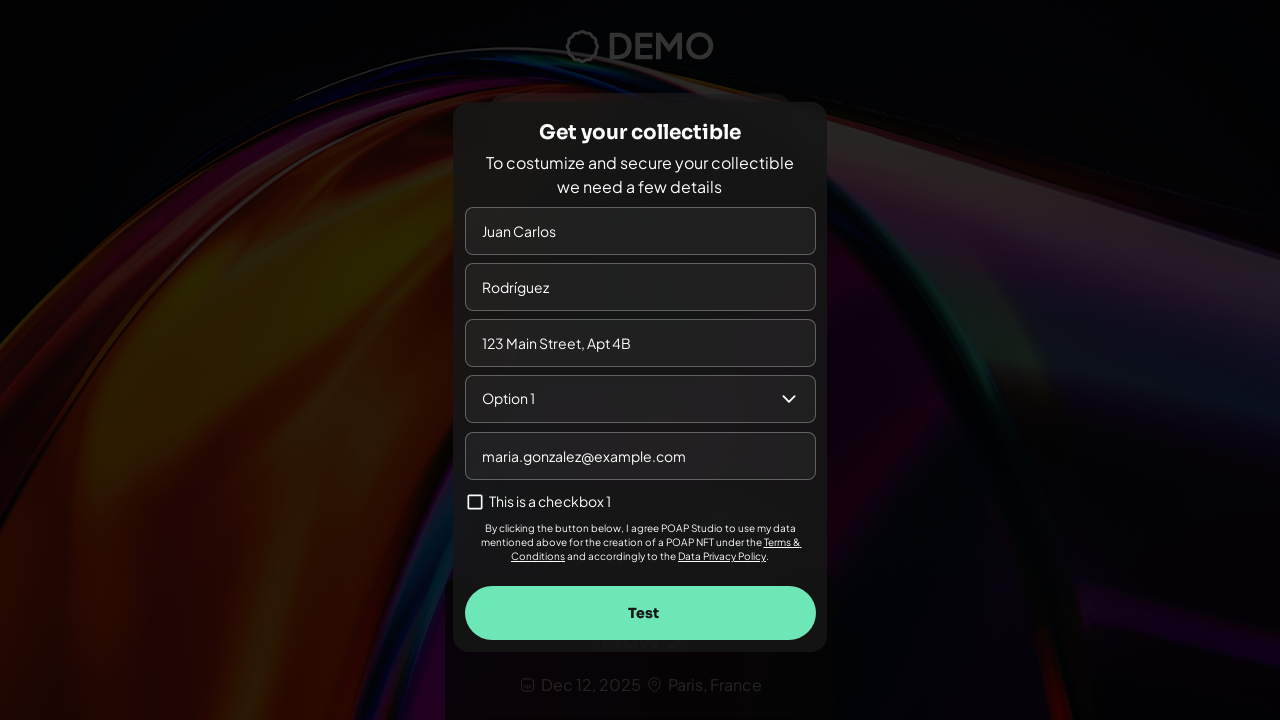

Waited before clicking 'Test' button
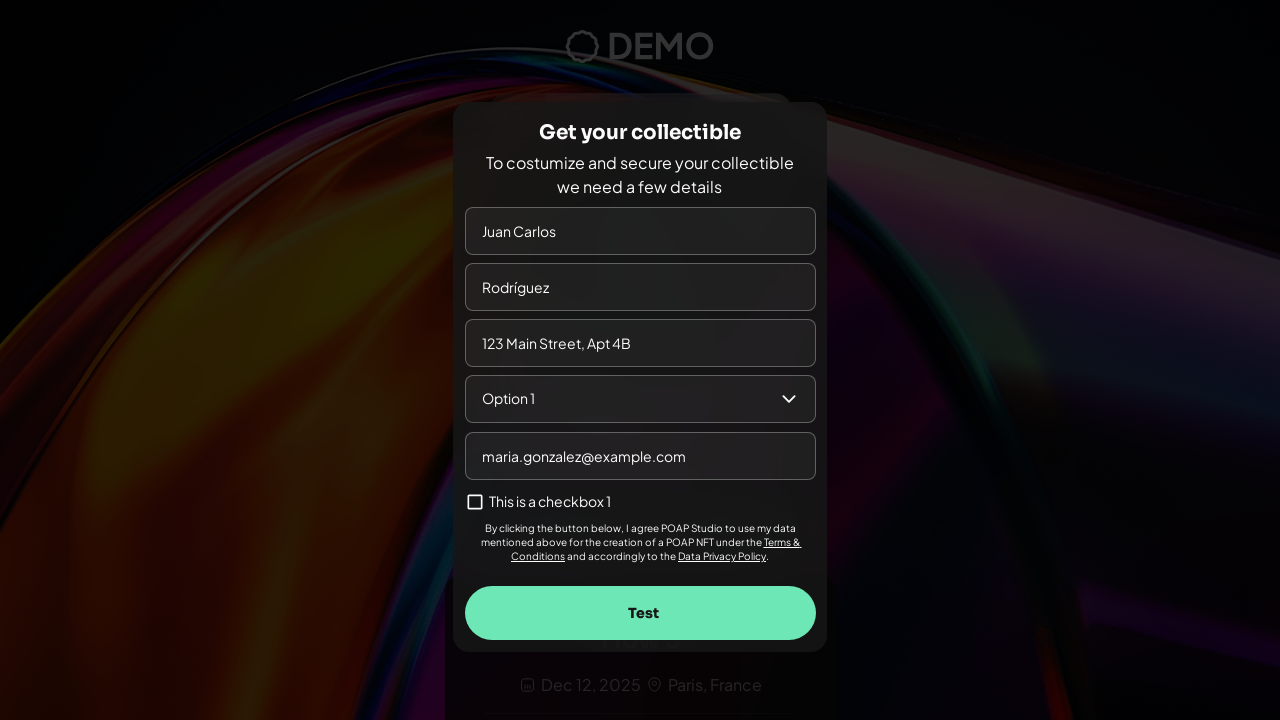

Clicked 'Test' button to submit form at (643, 613) on text="Test"
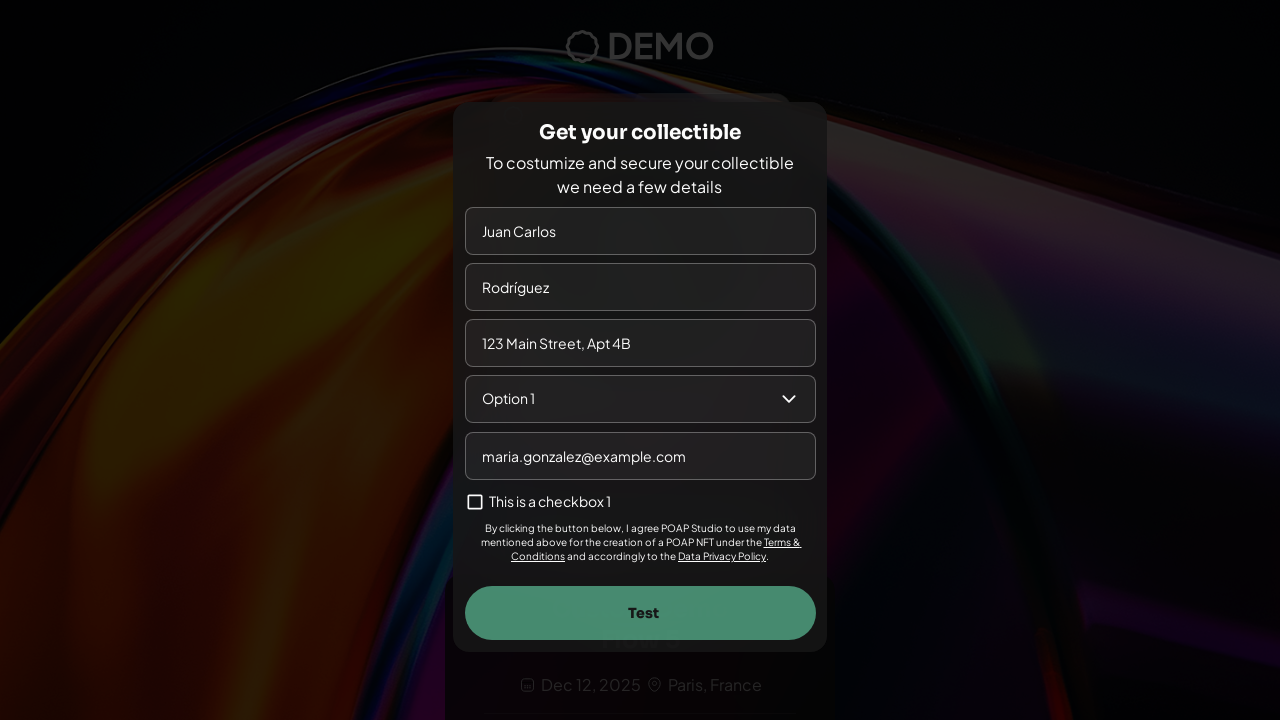

Timeout waiting for page redirect (form may have been processed)
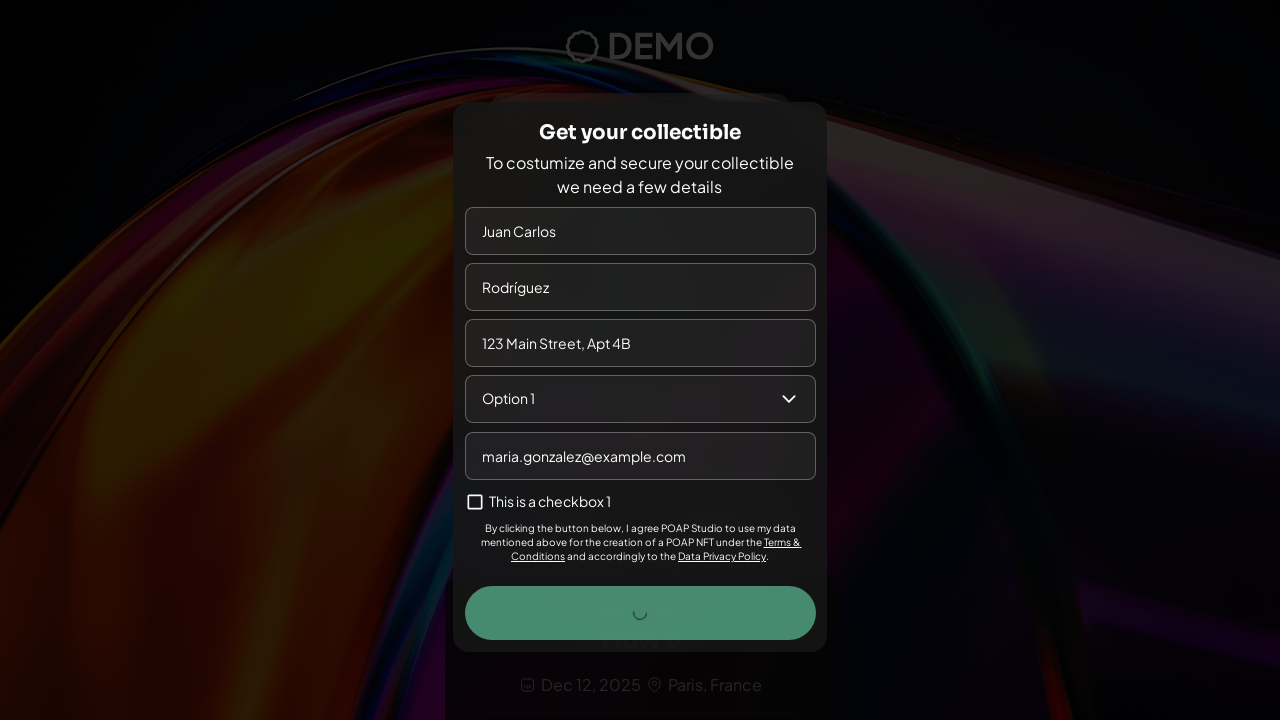

Waited for page to stabilize after redirect
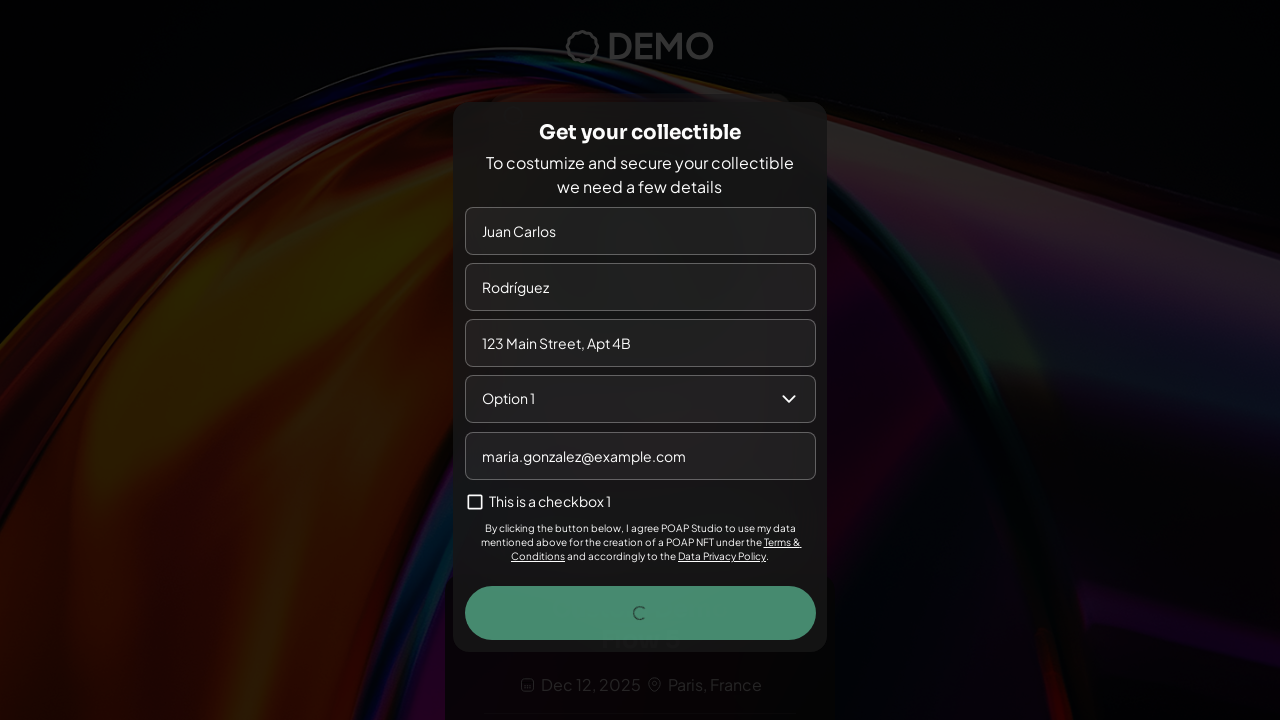

Verified success message or indicator is visible on page
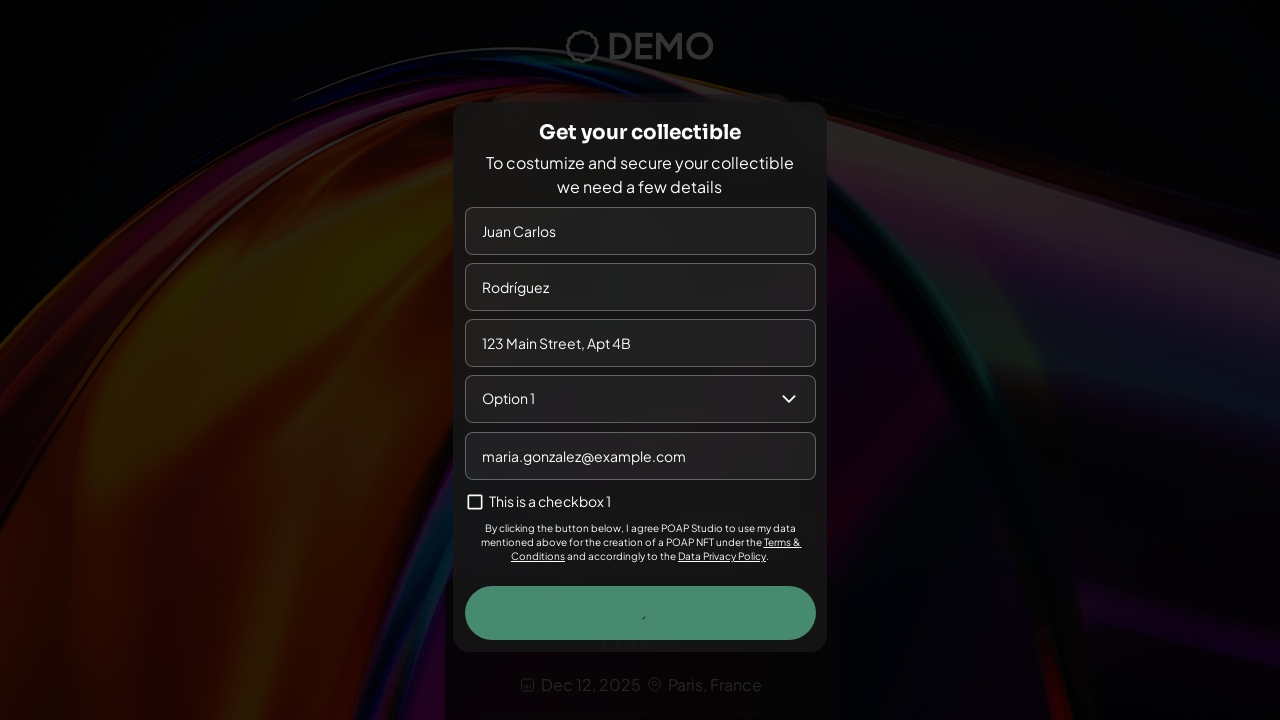

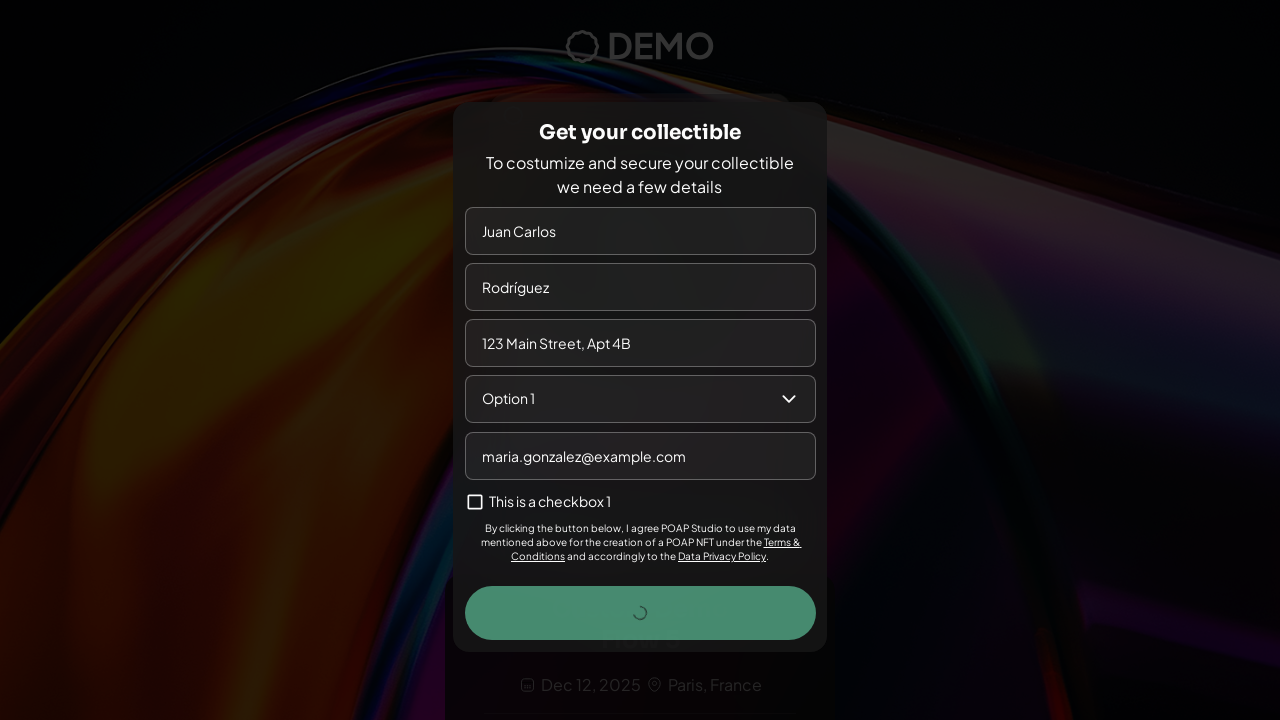